Tests the add row functionality of a table by adding 5 new rows with employee information including name, department, and phone number

Starting URL: https://www.tutorialrepublic.com/snippets/bootstrap/table-with-add-and-delete-row-feature.php

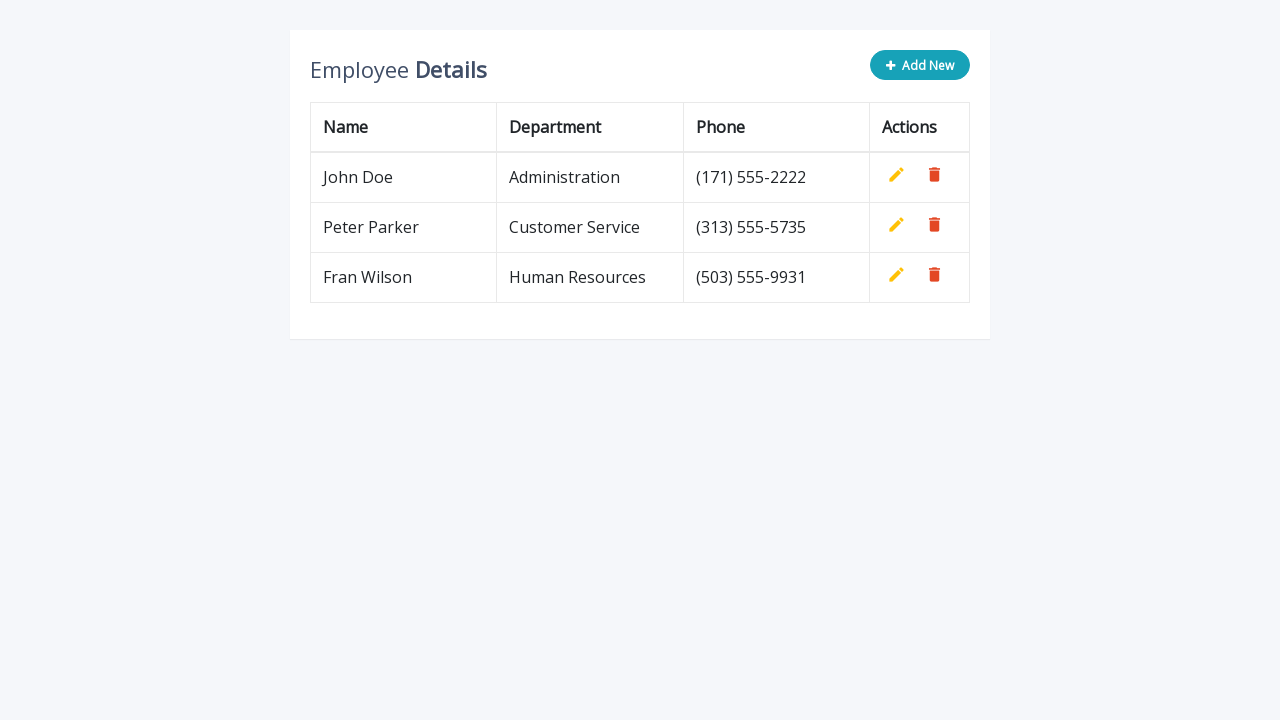

Clicked 'Add New' button to create row 1 at (920, 65) on button.btn.btn-info.add-new
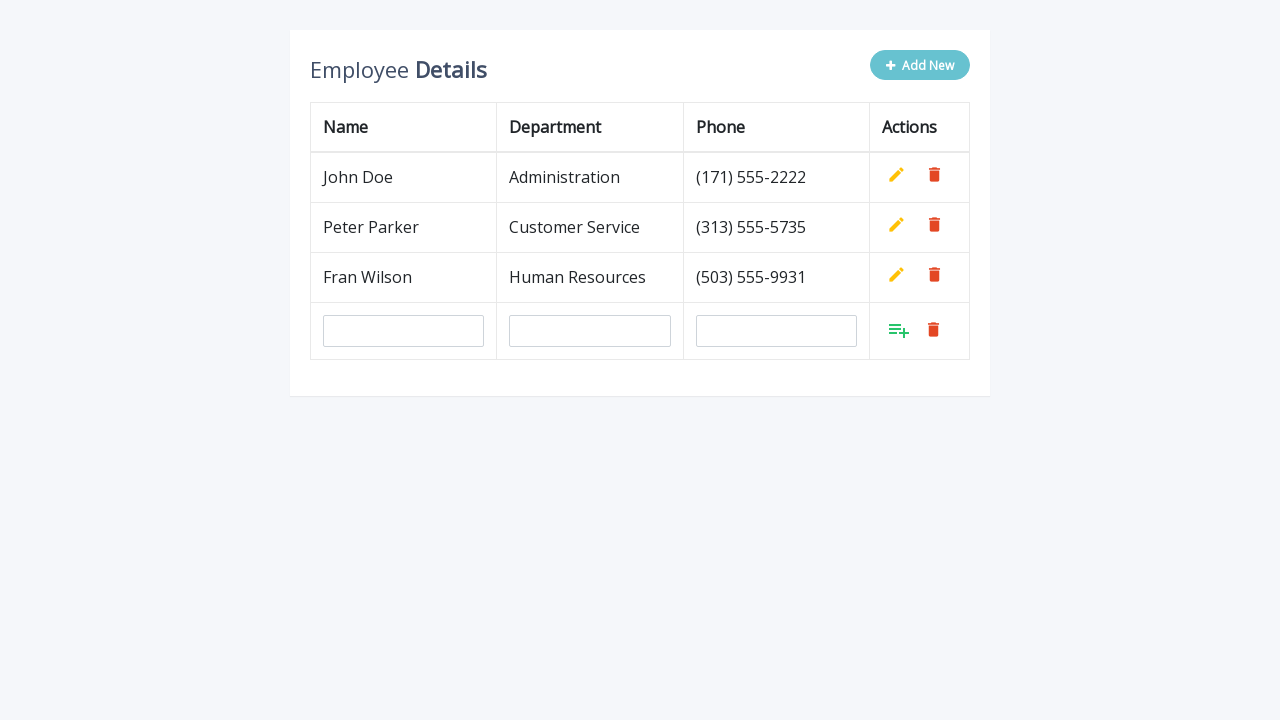

Filled name field with 'John Smith' on #name
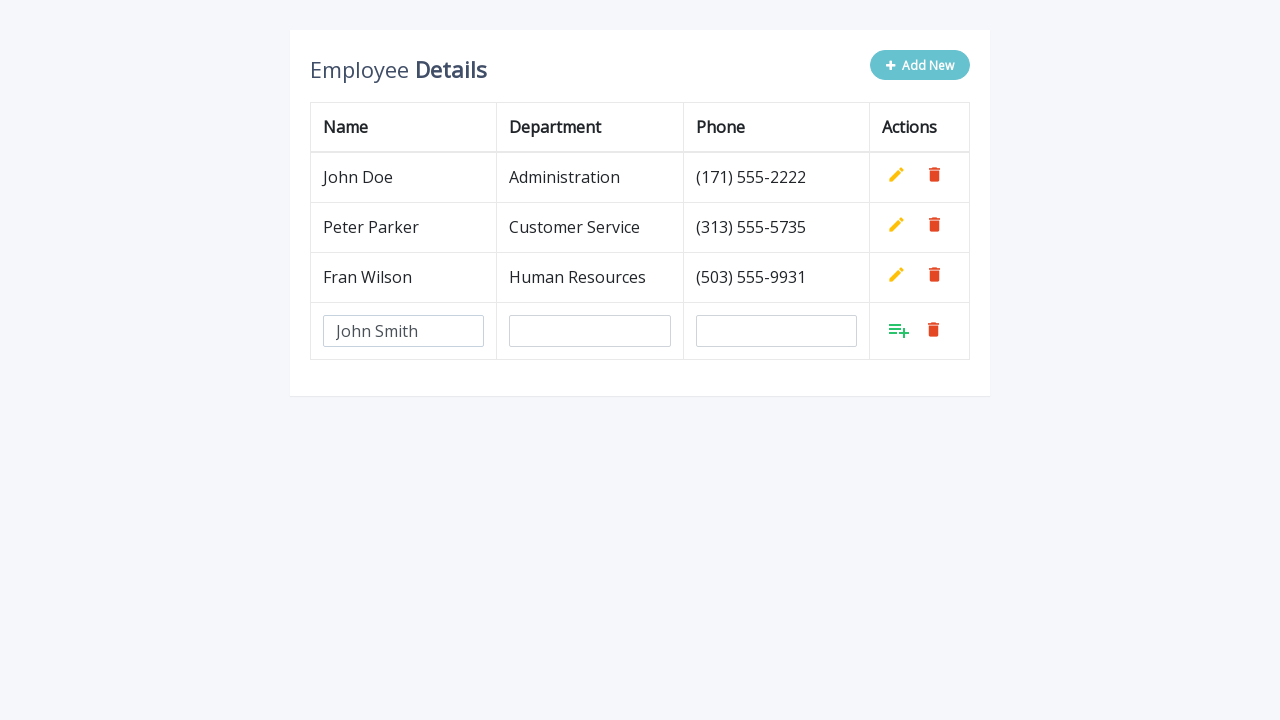

Filled department field with 'Engineering' on #department
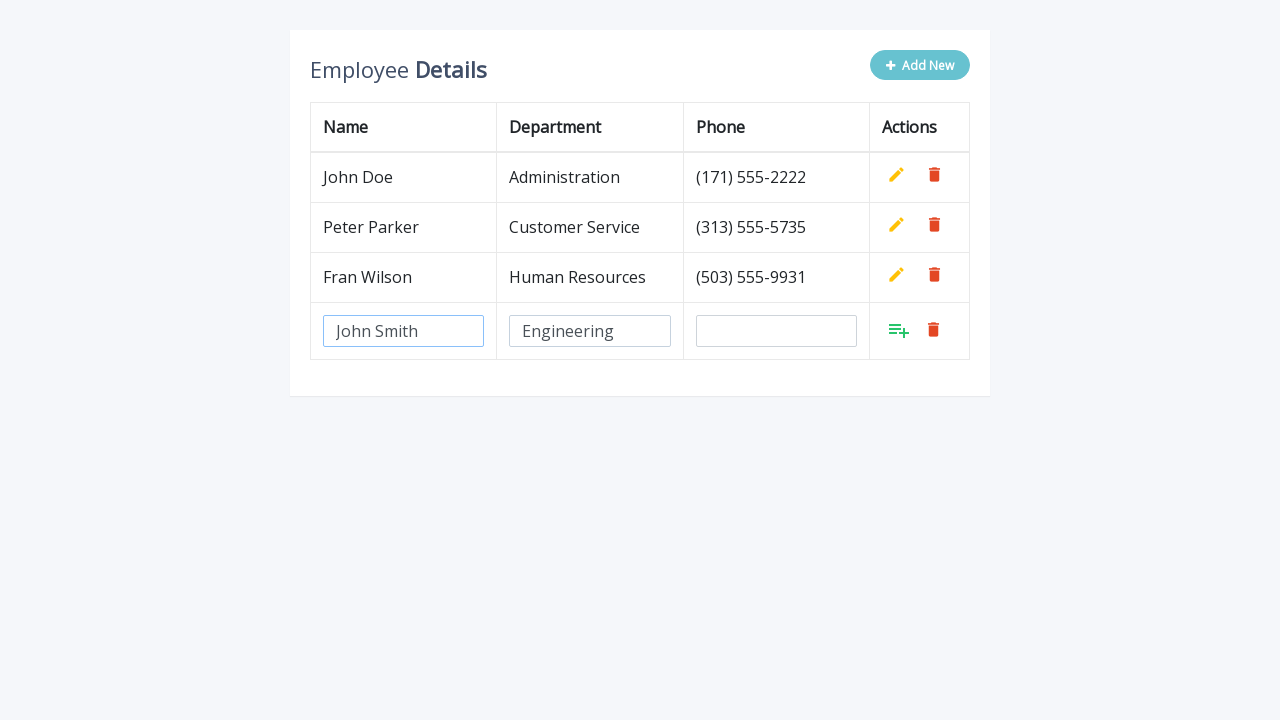

Filled phone field with '(555) 123-4567' on #phone
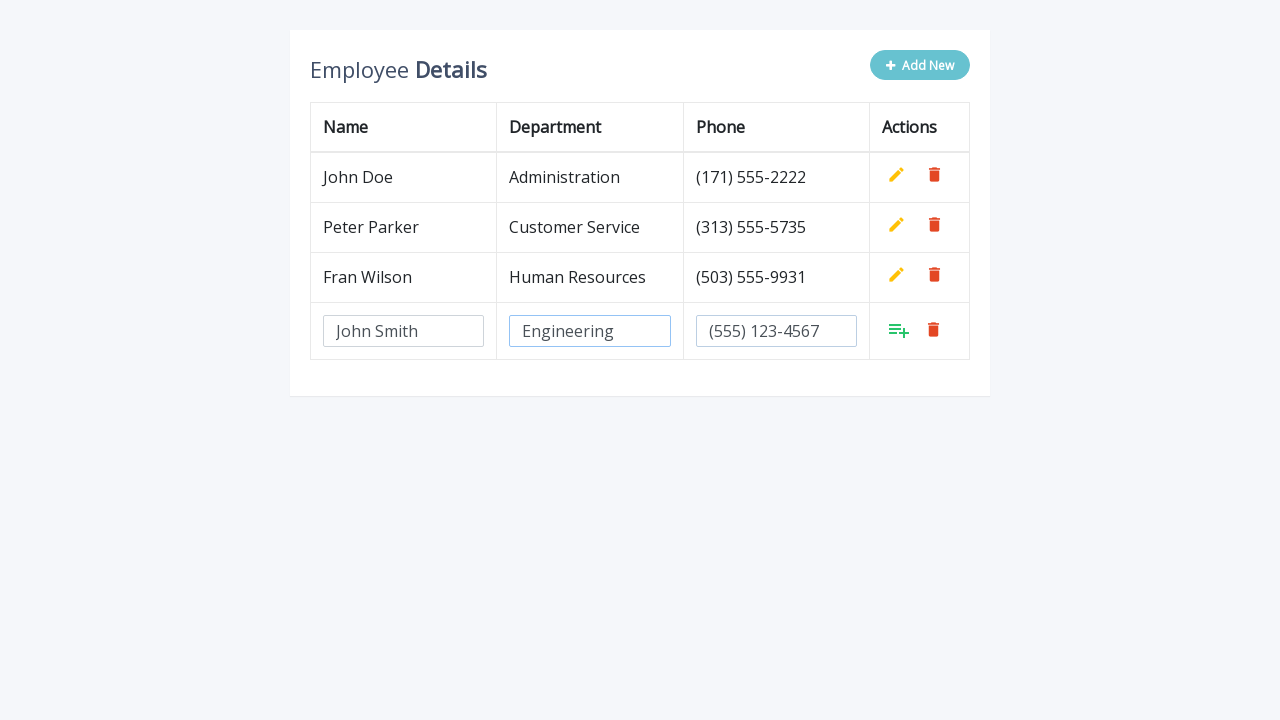

Clicked save button to add row 1 with employee data at (899, 330) on table.table.table-bordered tbody tr:last-child td:nth-child(4) a:first-child
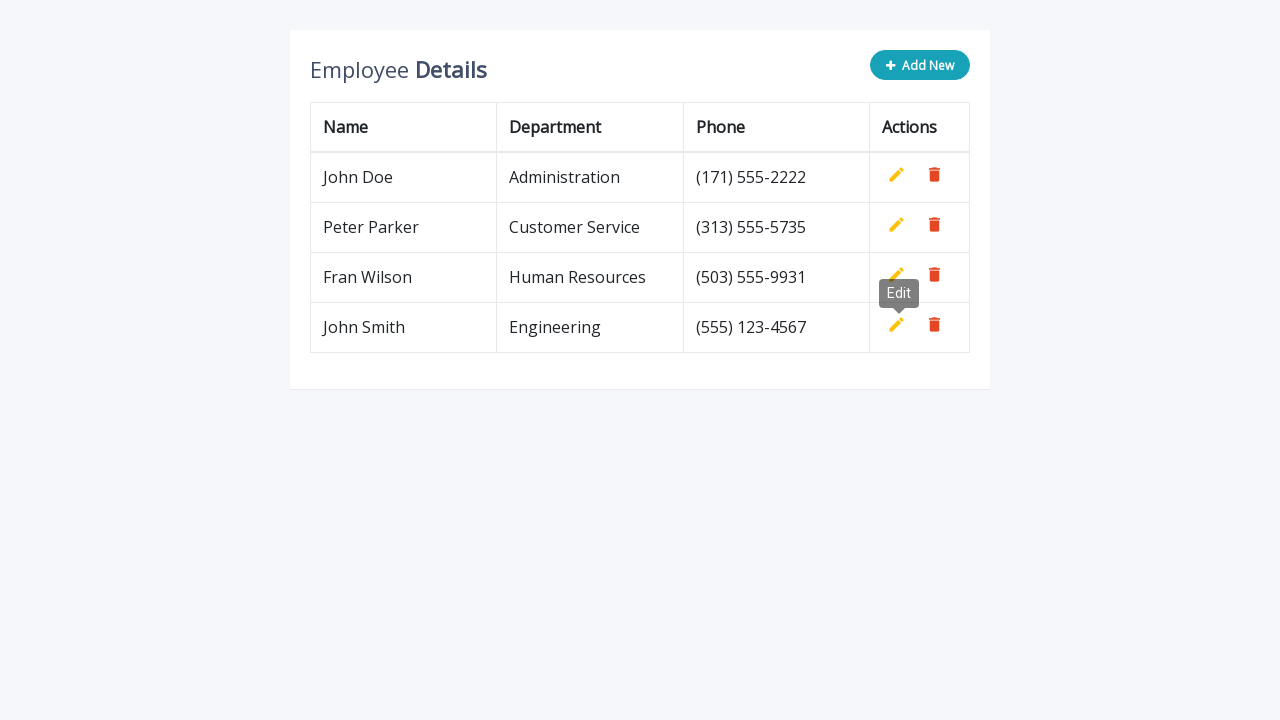

Clicked 'Add New' button to create row 2 at (920, 65) on button.btn.btn-info.add-new
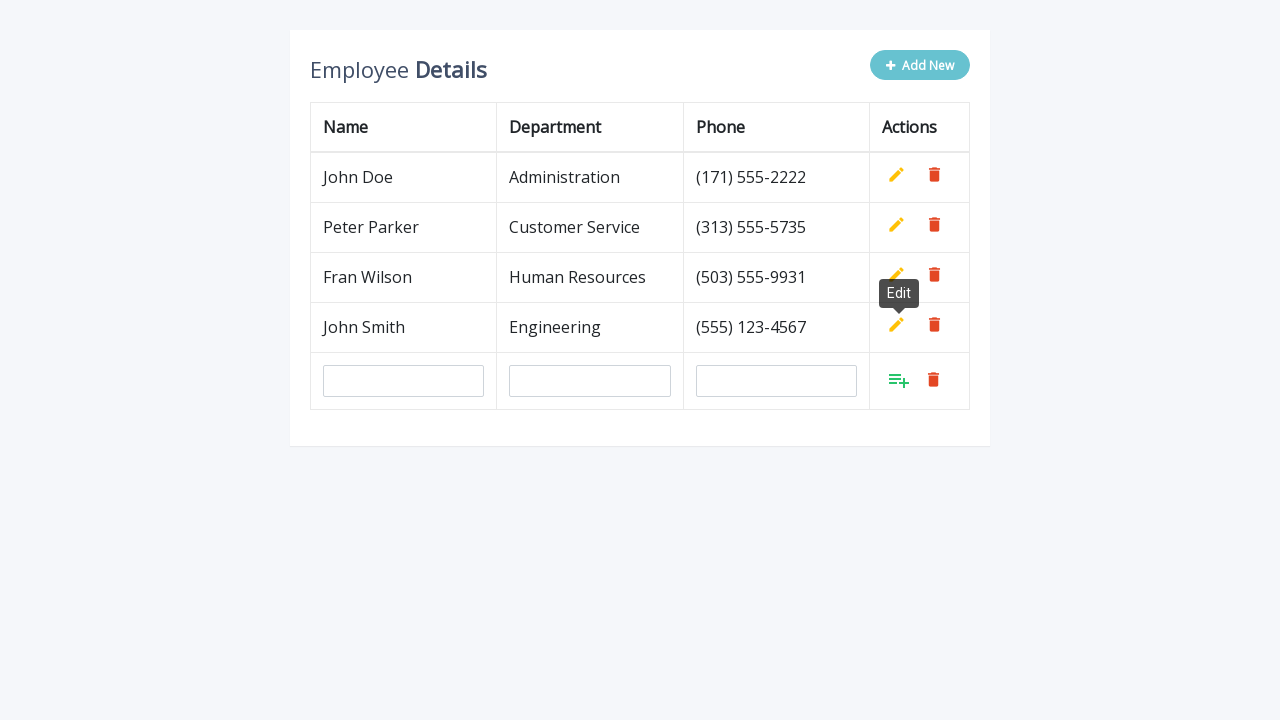

Filled name field with 'Emily Johnson' on #name
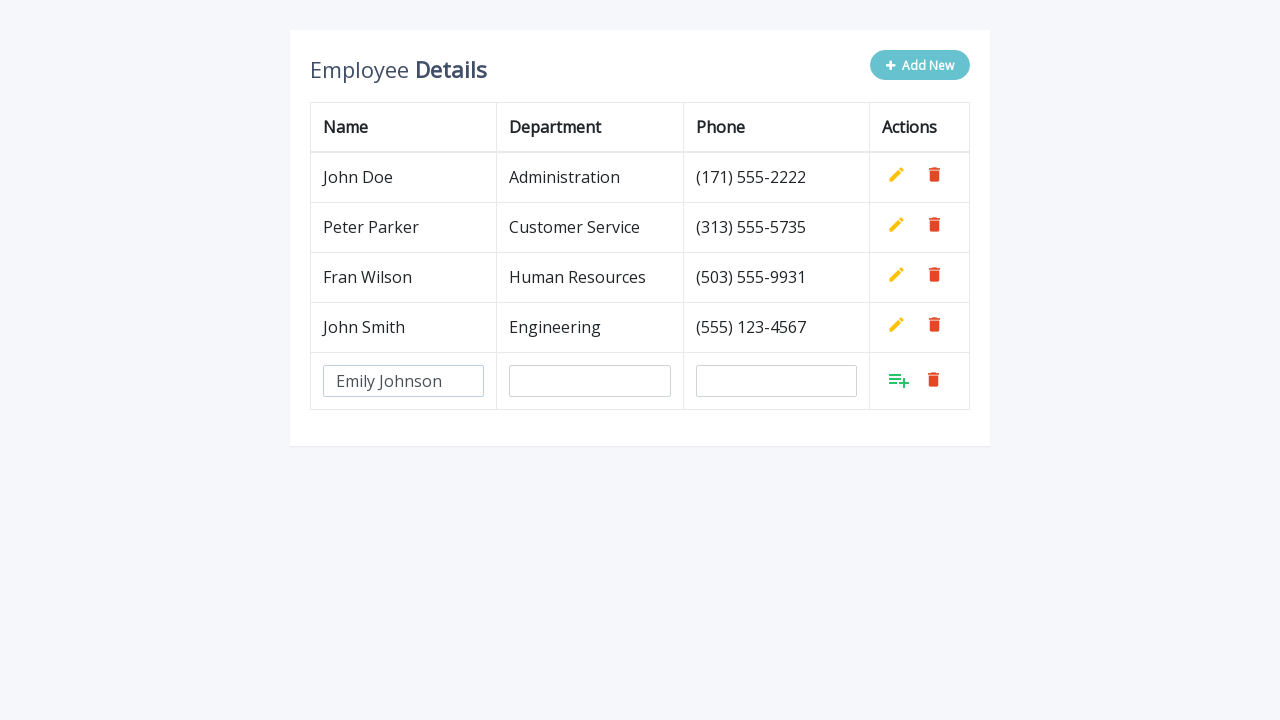

Filled department field with 'Marketing' on #department
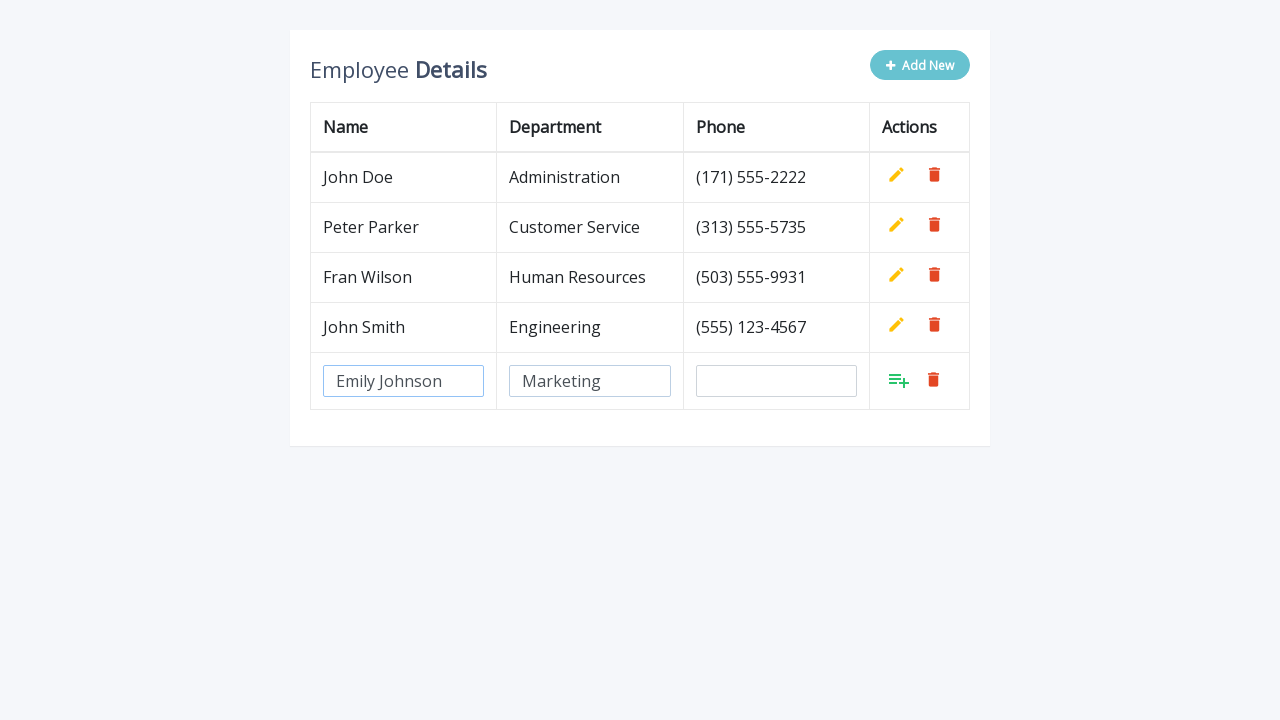

Filled phone field with '(555) 234-5678' on #phone
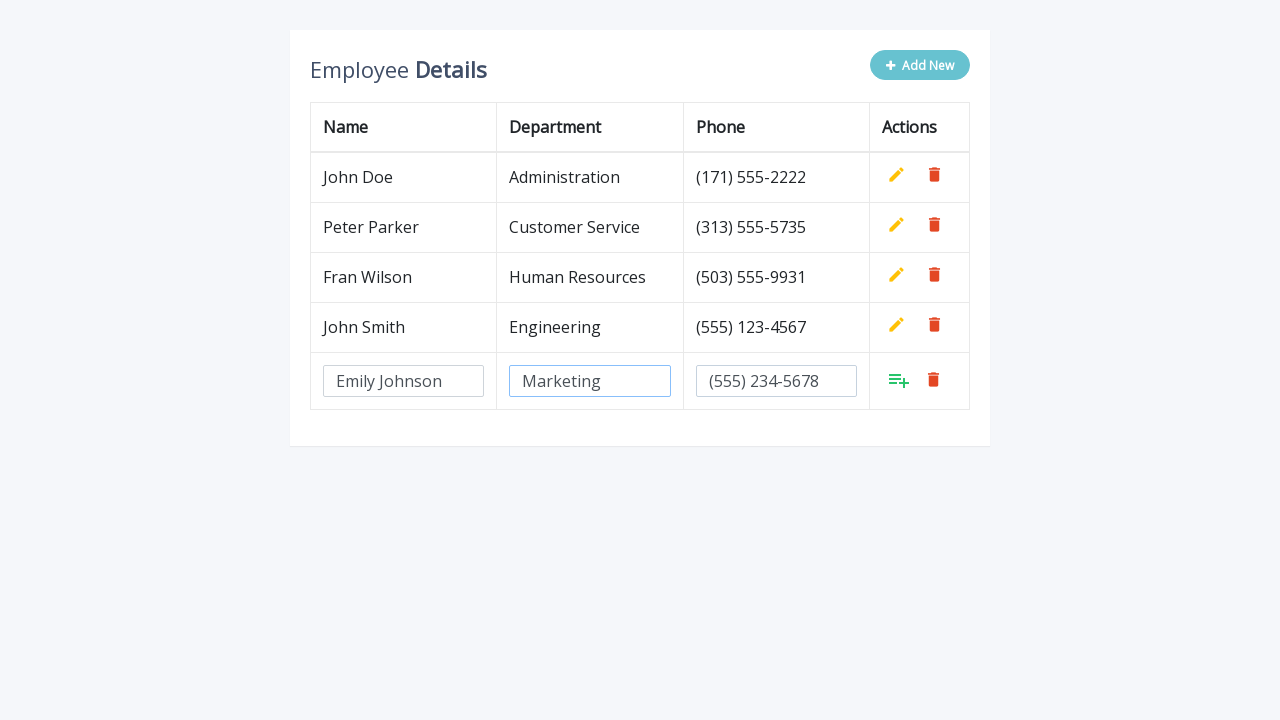

Clicked save button to add row 2 with employee data at (899, 380) on table.table.table-bordered tbody tr:last-child td:nth-child(4) a:first-child
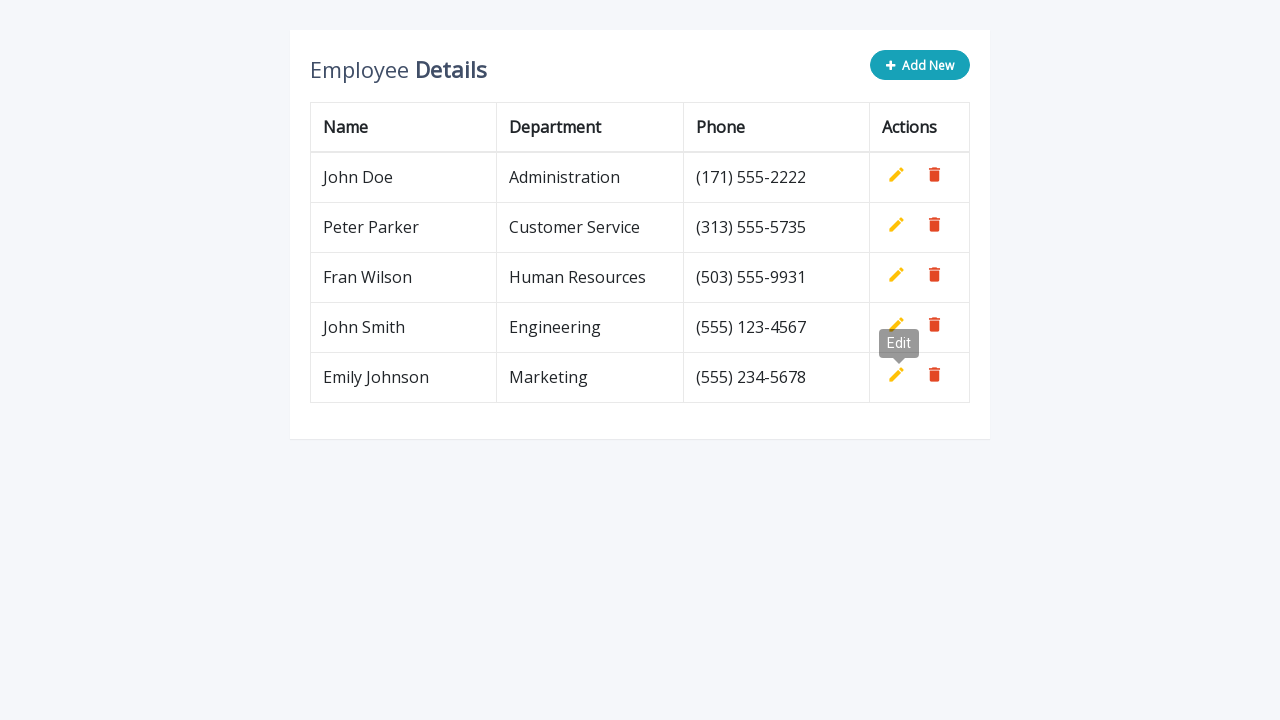

Clicked 'Add New' button to create row 3 at (920, 65) on button.btn.btn-info.add-new
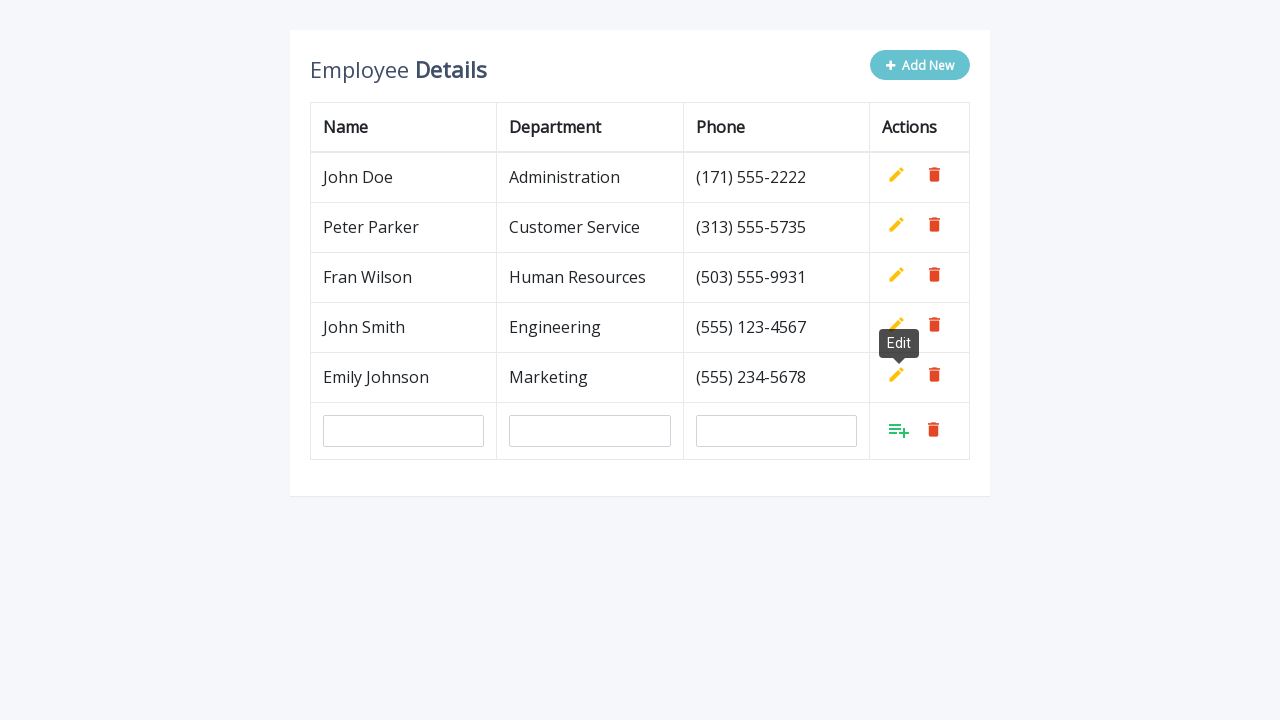

Filled name field with 'Michael Brown' on #name
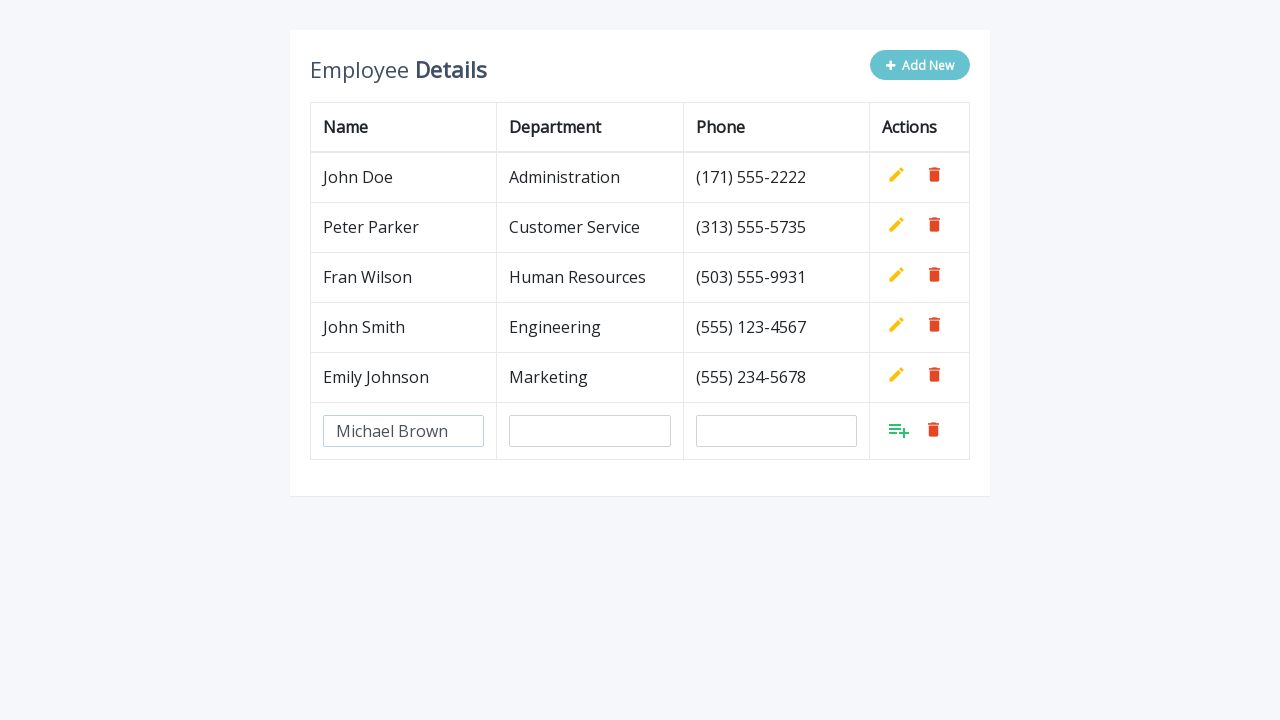

Filled department field with 'Sales' on #department
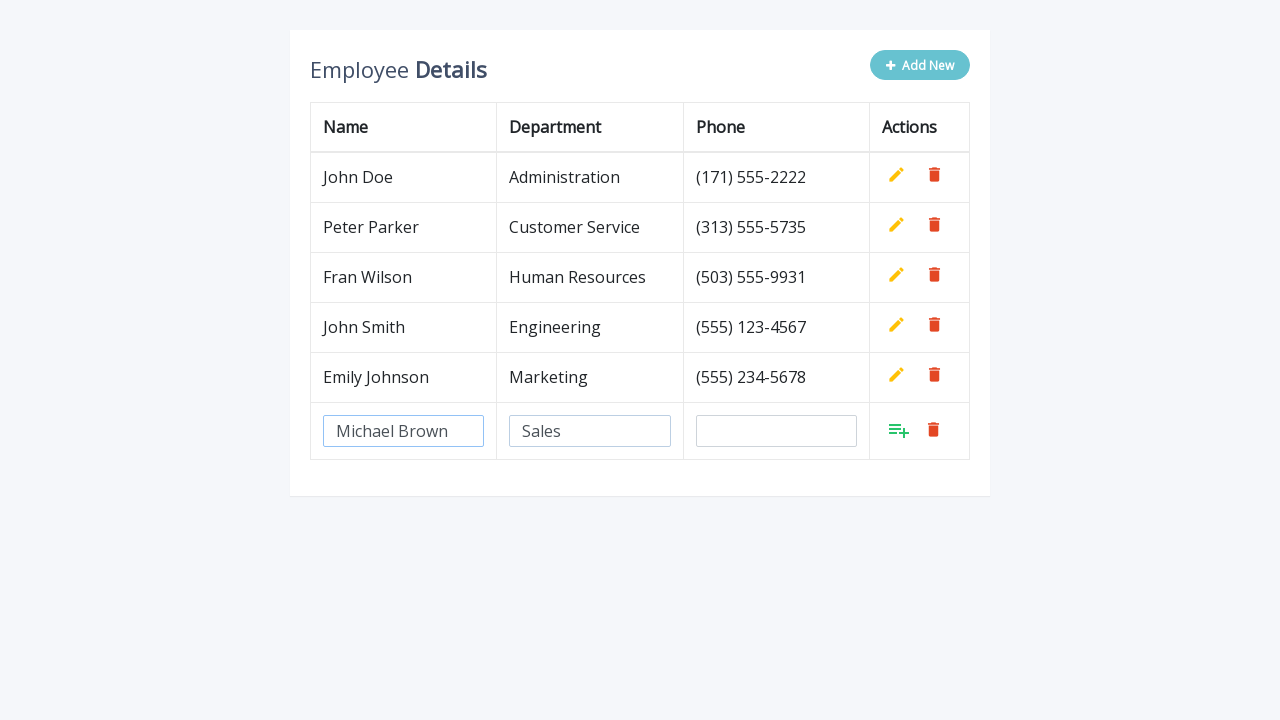

Filled phone field with '(555) 345-6789' on #phone
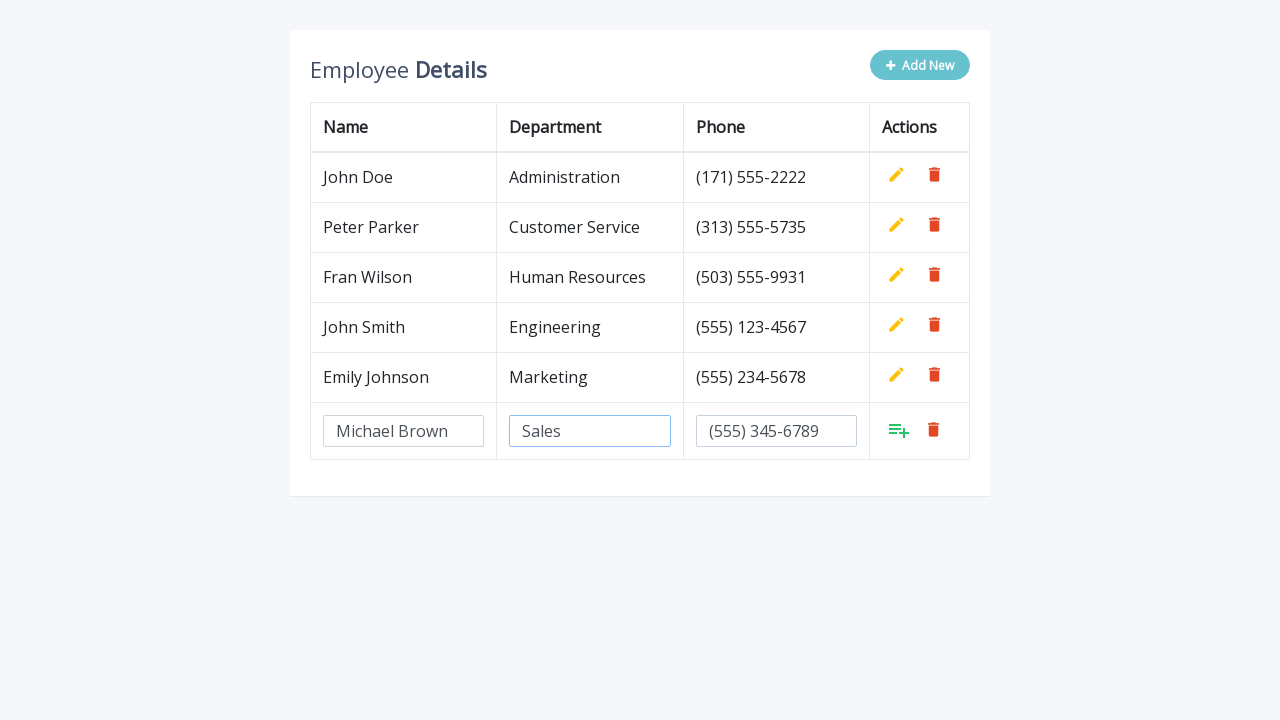

Clicked save button to add row 3 with employee data at (899, 430) on table.table.table-bordered tbody tr:last-child td:nth-child(4) a:first-child
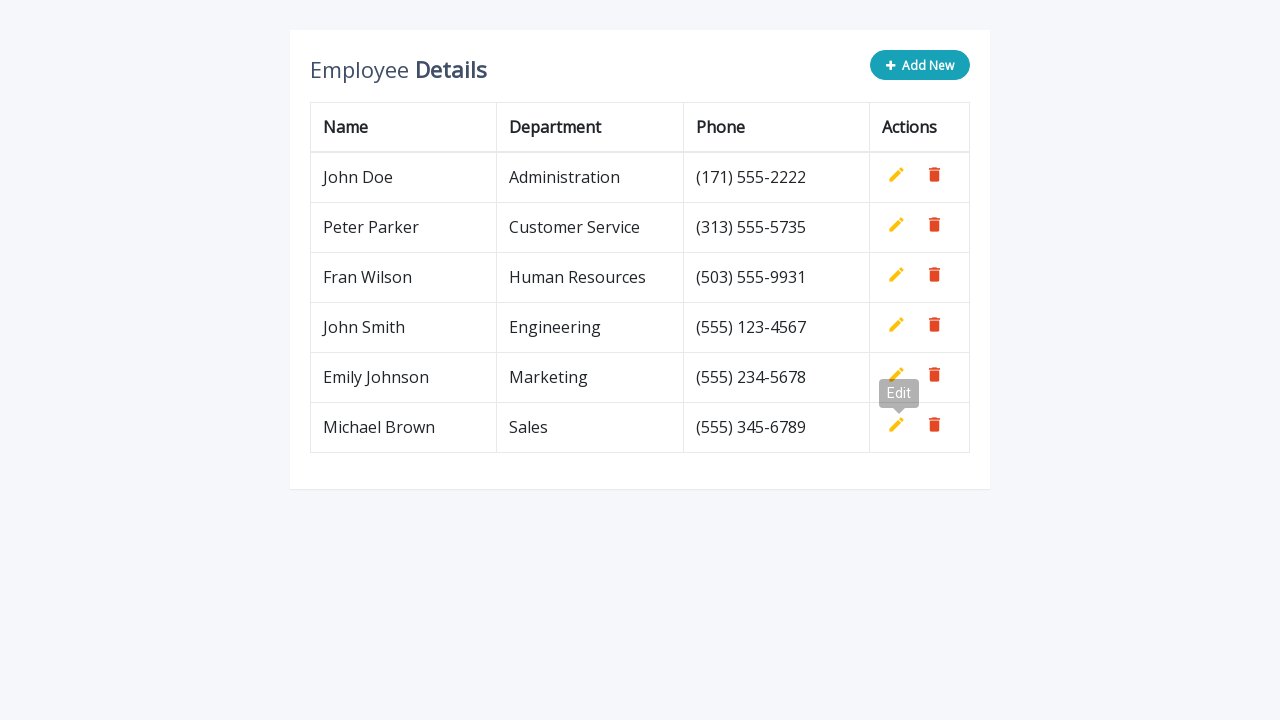

Clicked 'Add New' button to create row 4 at (920, 65) on button.btn.btn-info.add-new
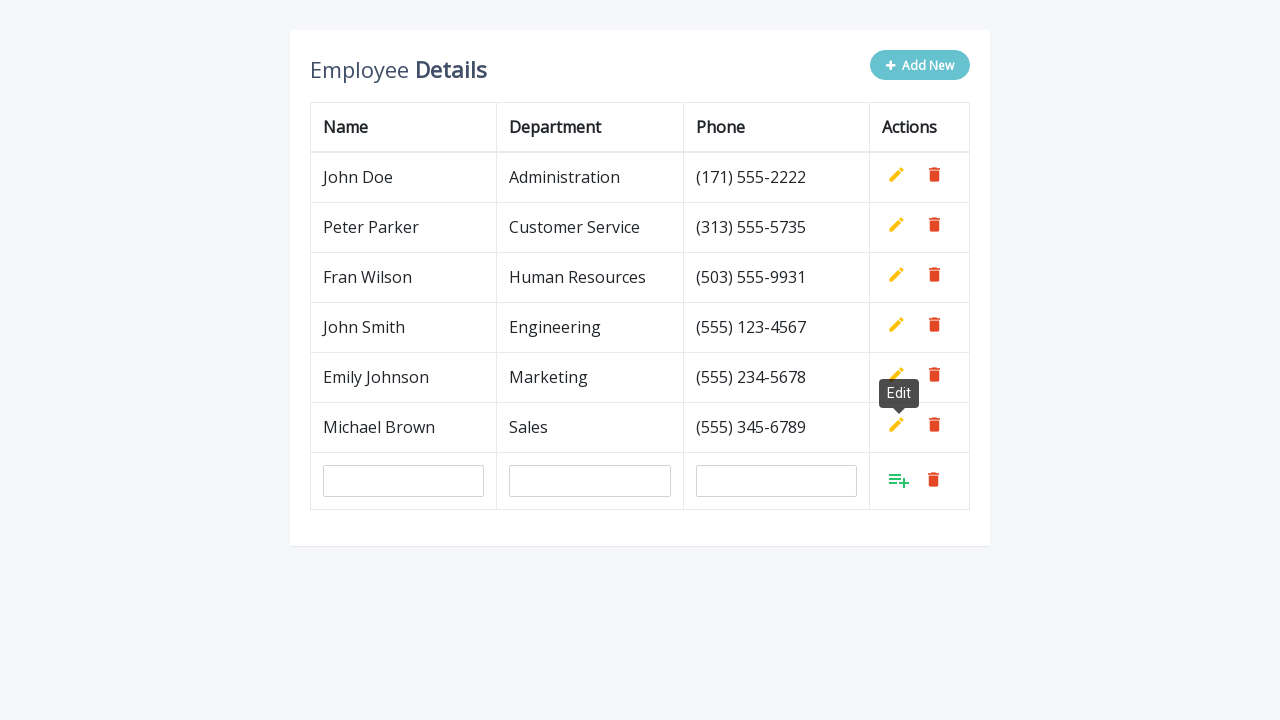

Filled name field with 'Sarah Davis' on #name
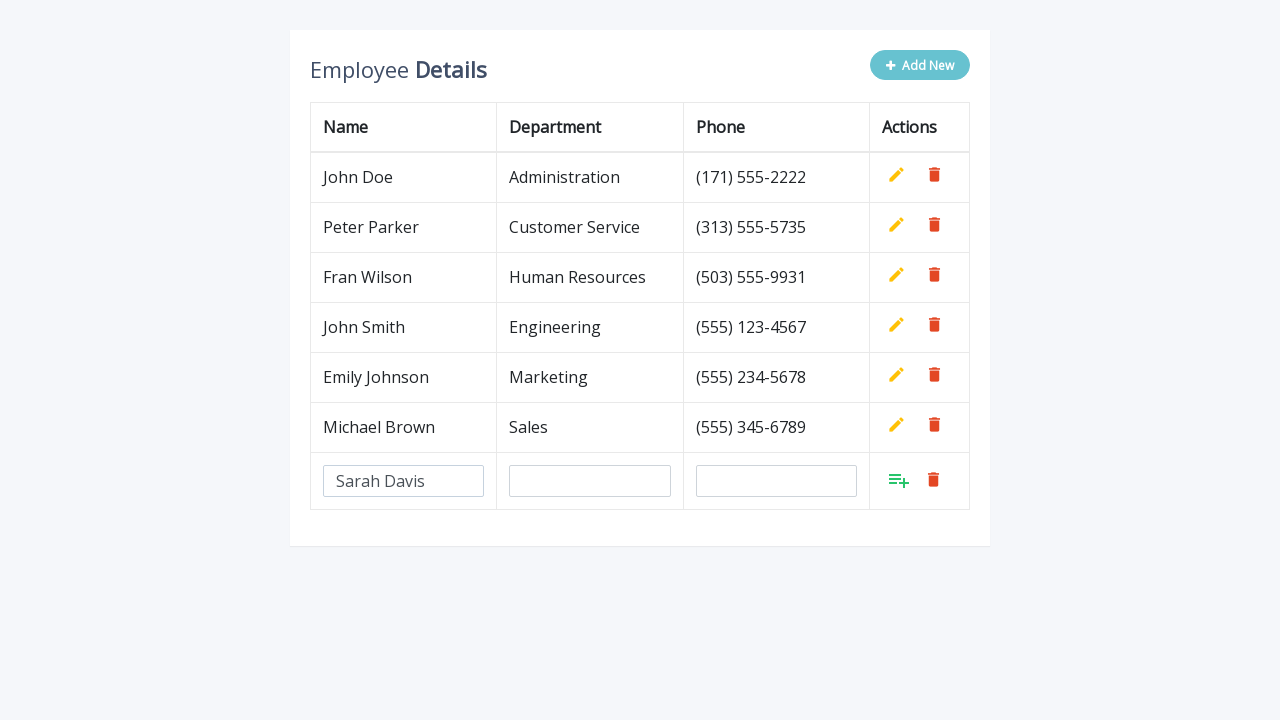

Filled department field with 'HR' on #department
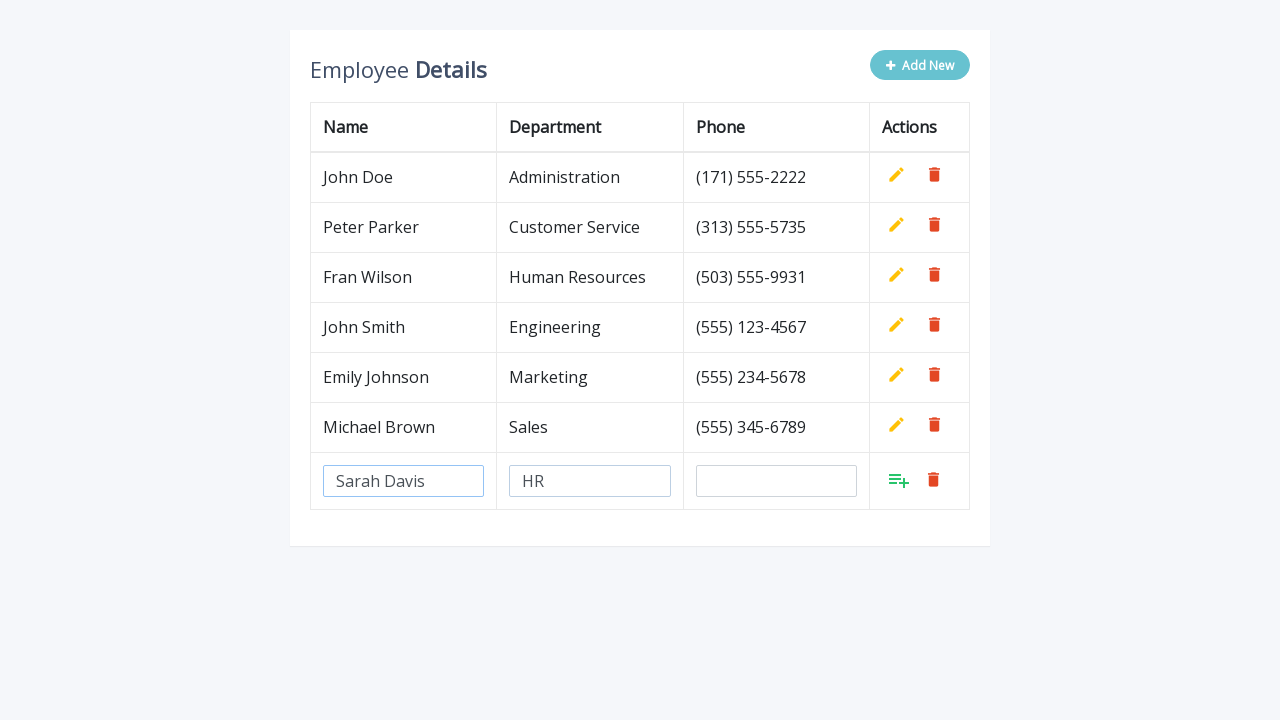

Filled phone field with '(555) 456-7890' on #phone
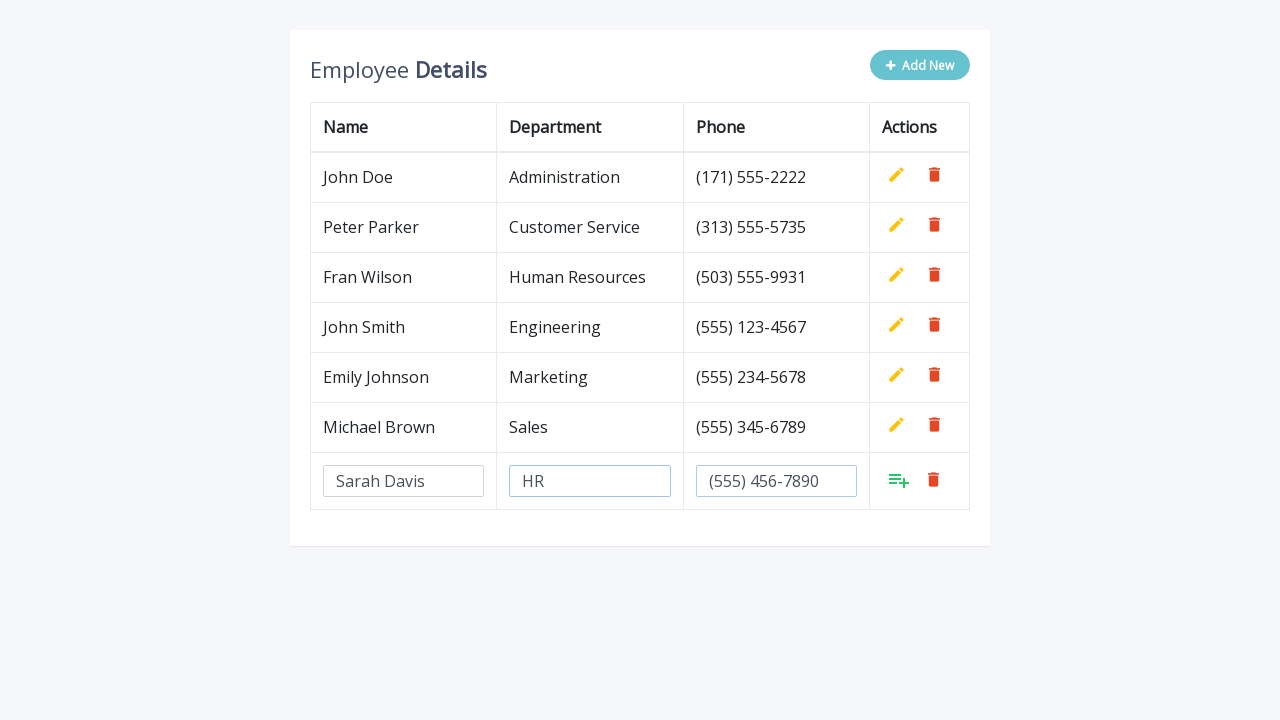

Clicked save button to add row 4 with employee data at (899, 480) on table.table.table-bordered tbody tr:last-child td:nth-child(4) a:first-child
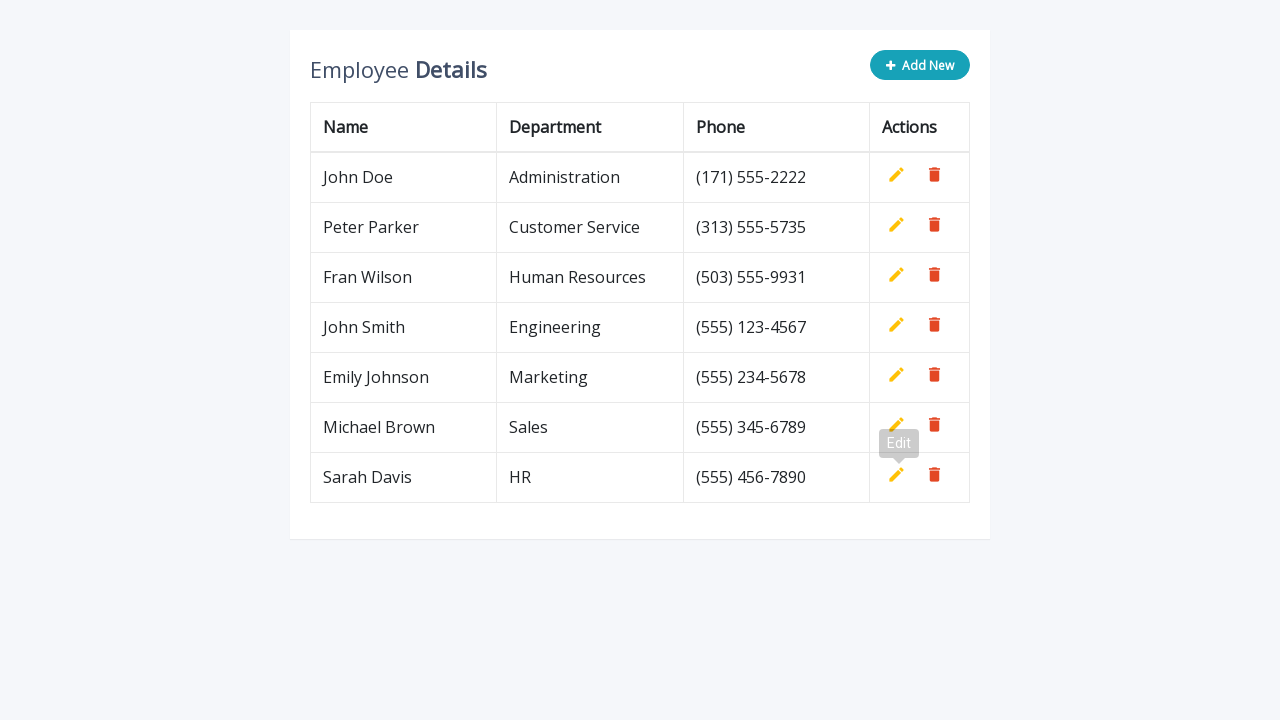

Clicked 'Add New' button to create row 5 at (920, 65) on button.btn.btn-info.add-new
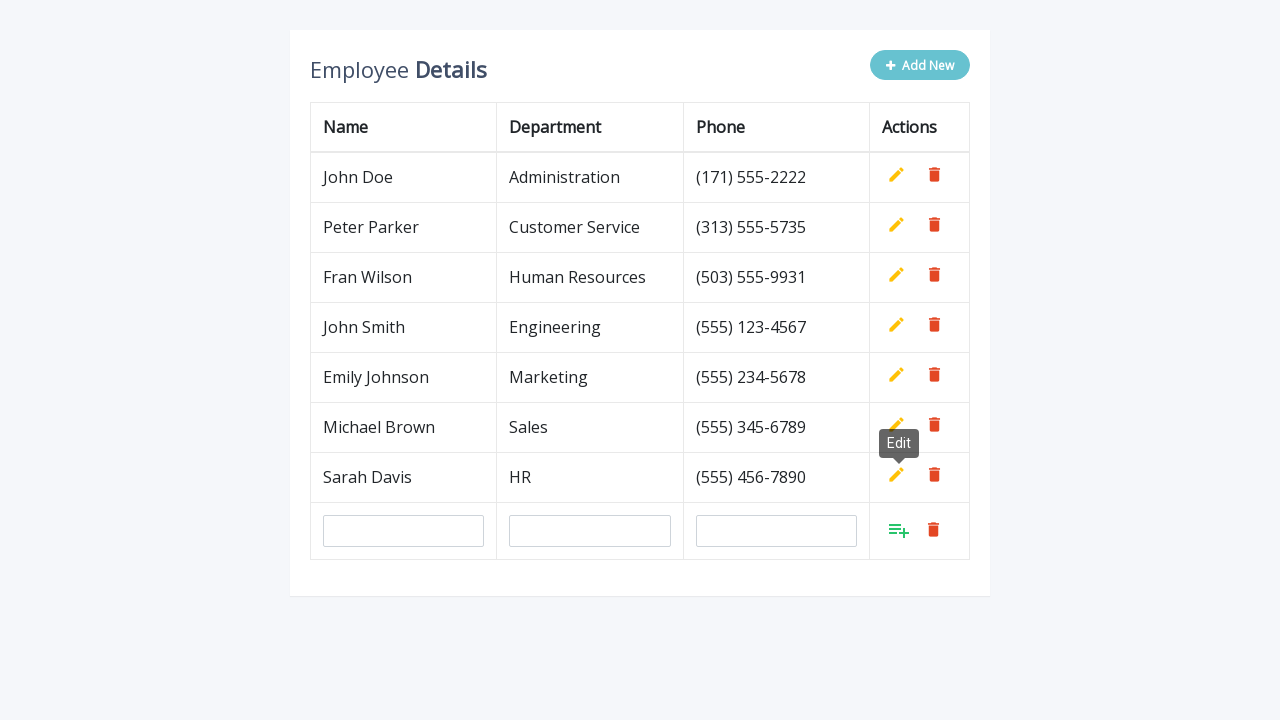

Filled name field with 'David Wilson' on #name
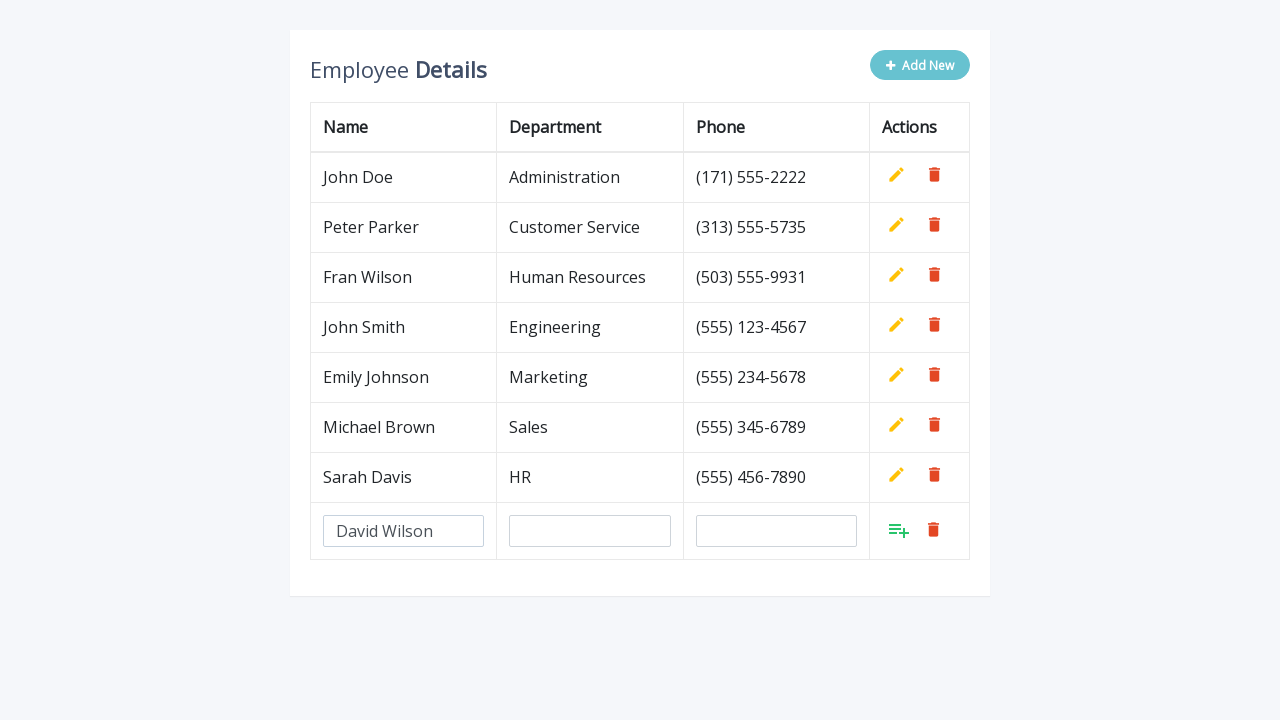

Filled department field with 'Finance' on #department
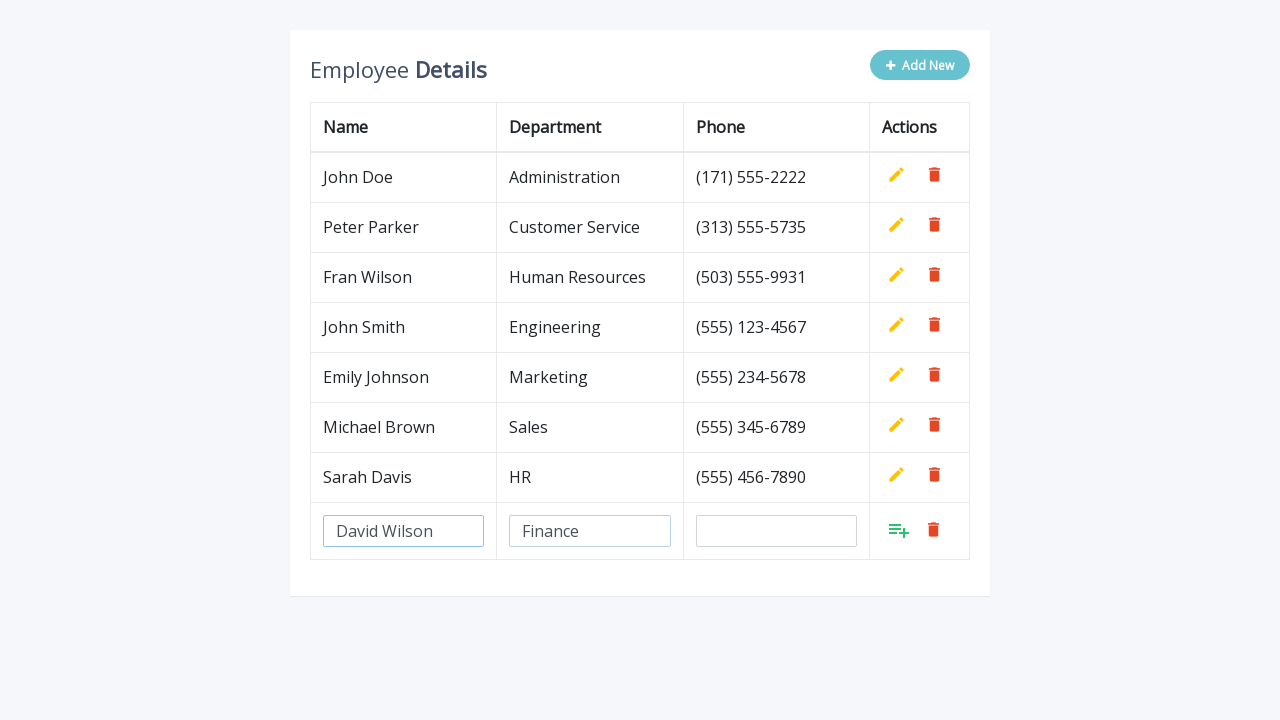

Filled phone field with '(555) 567-8901' on #phone
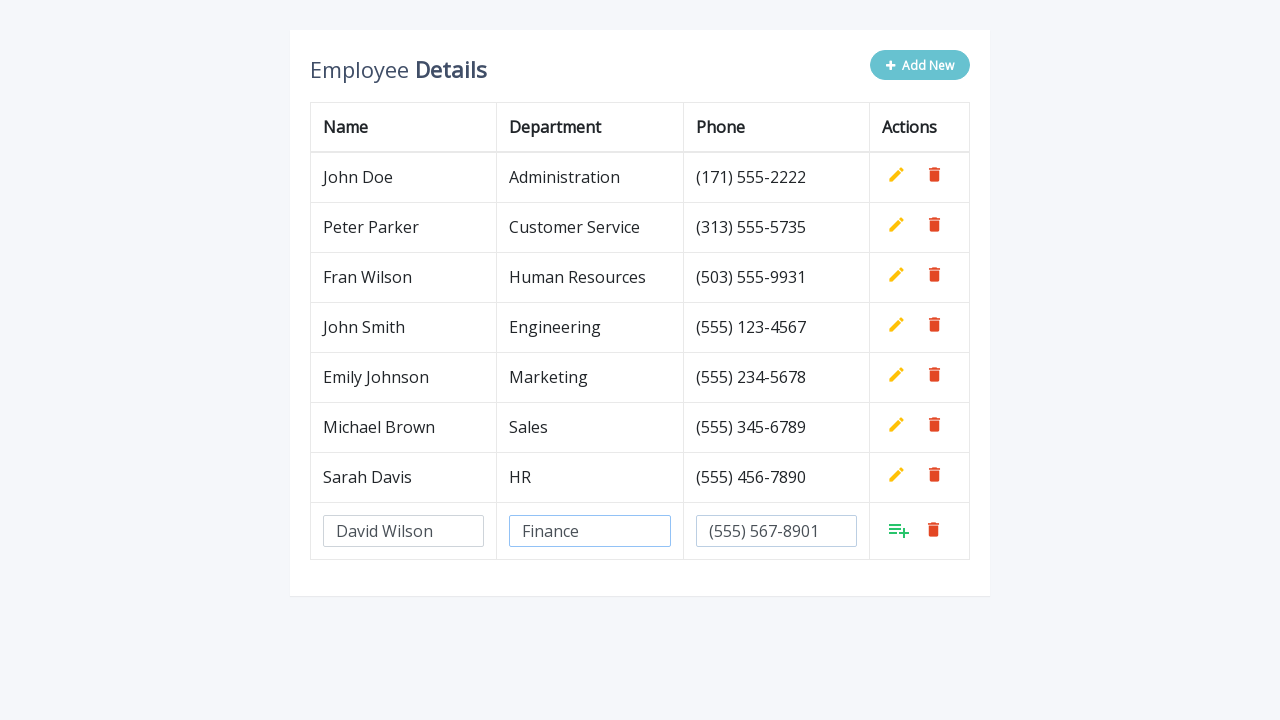

Clicked save button to add row 5 with employee data at (899, 530) on table.table.table-bordered tbody tr:last-child td:nth-child(4) a:first-child
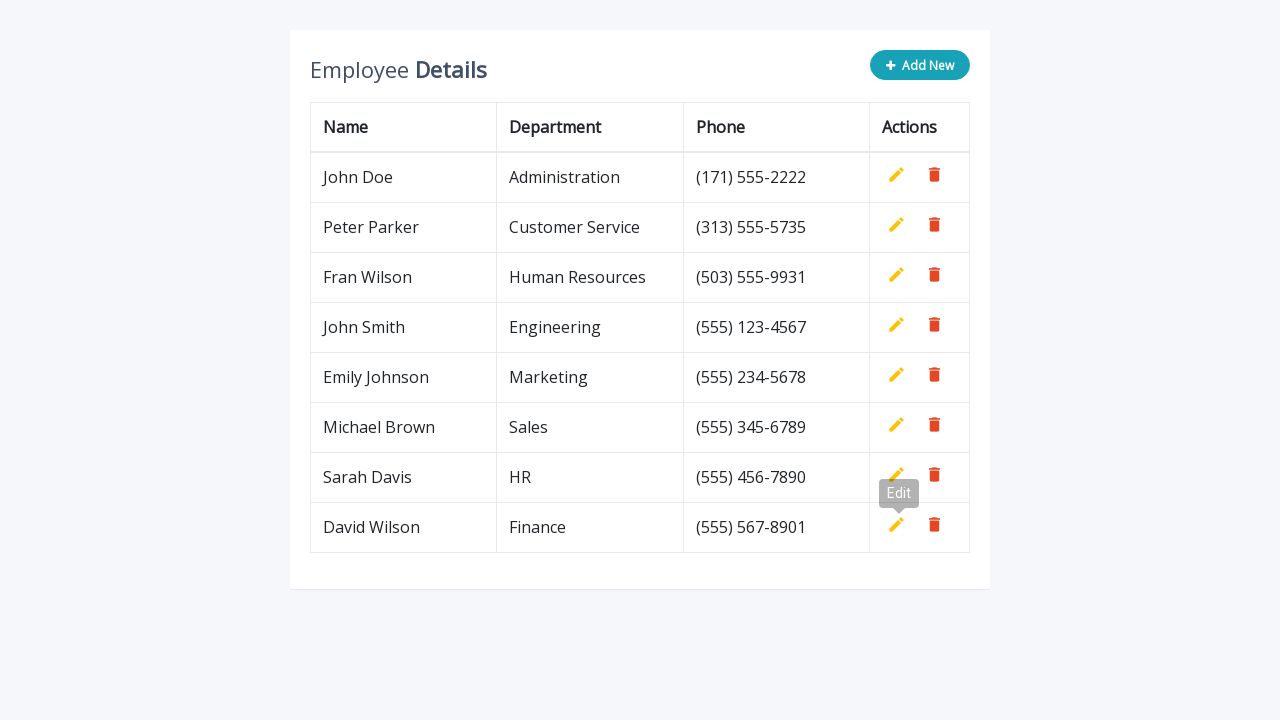

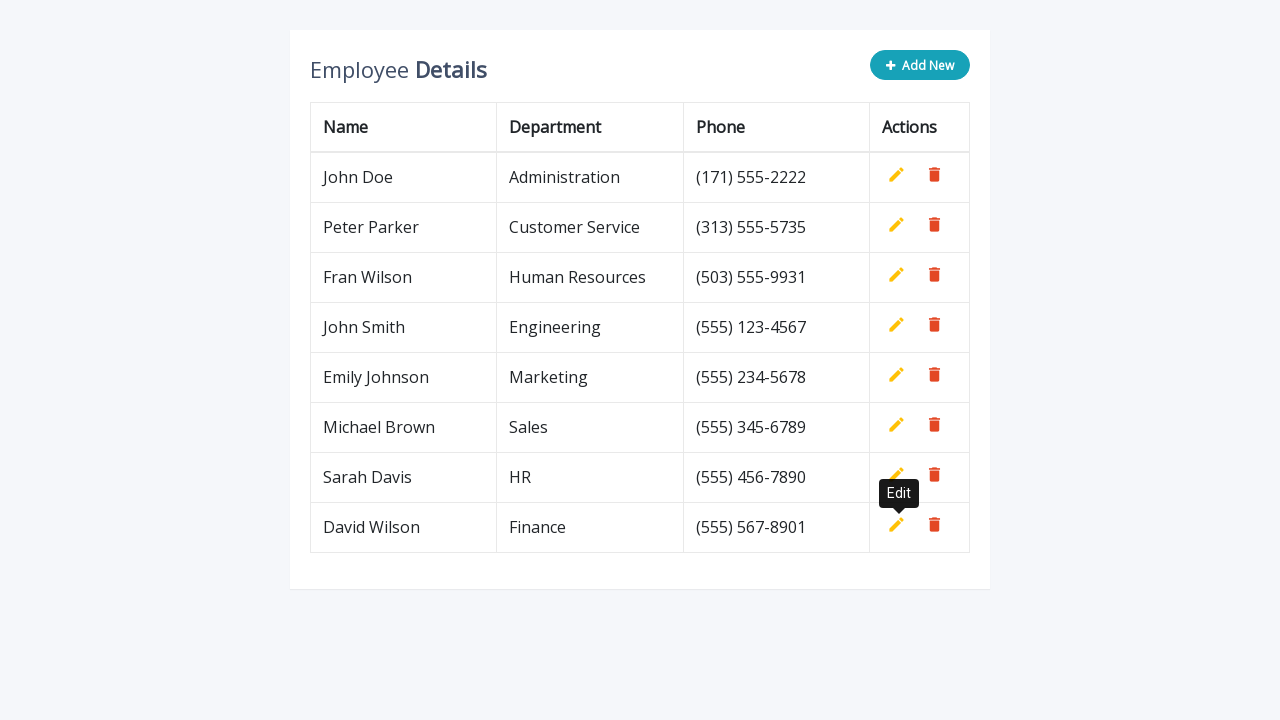